Fills out a practice form including personal information fields and selects a specific date from a date picker

Starting URL: https://demoqa.com/automation-practice-form

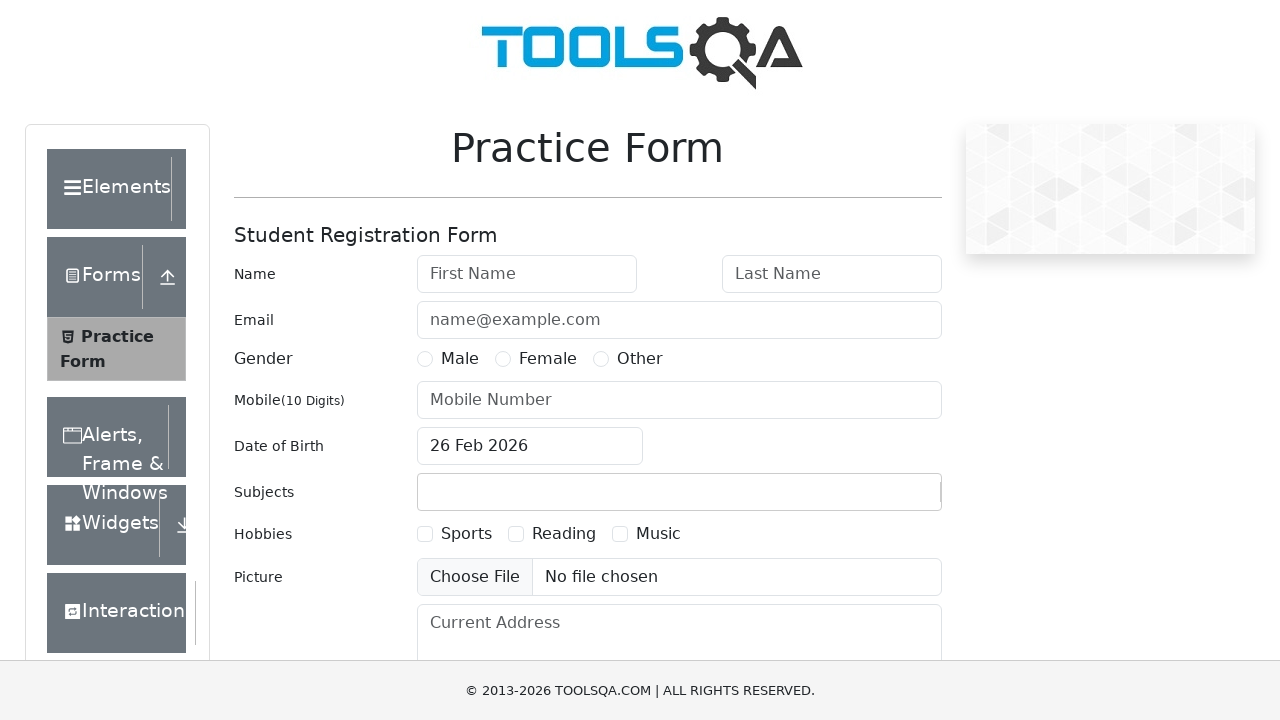

Filled first name field with 'Ritul' on #firstName
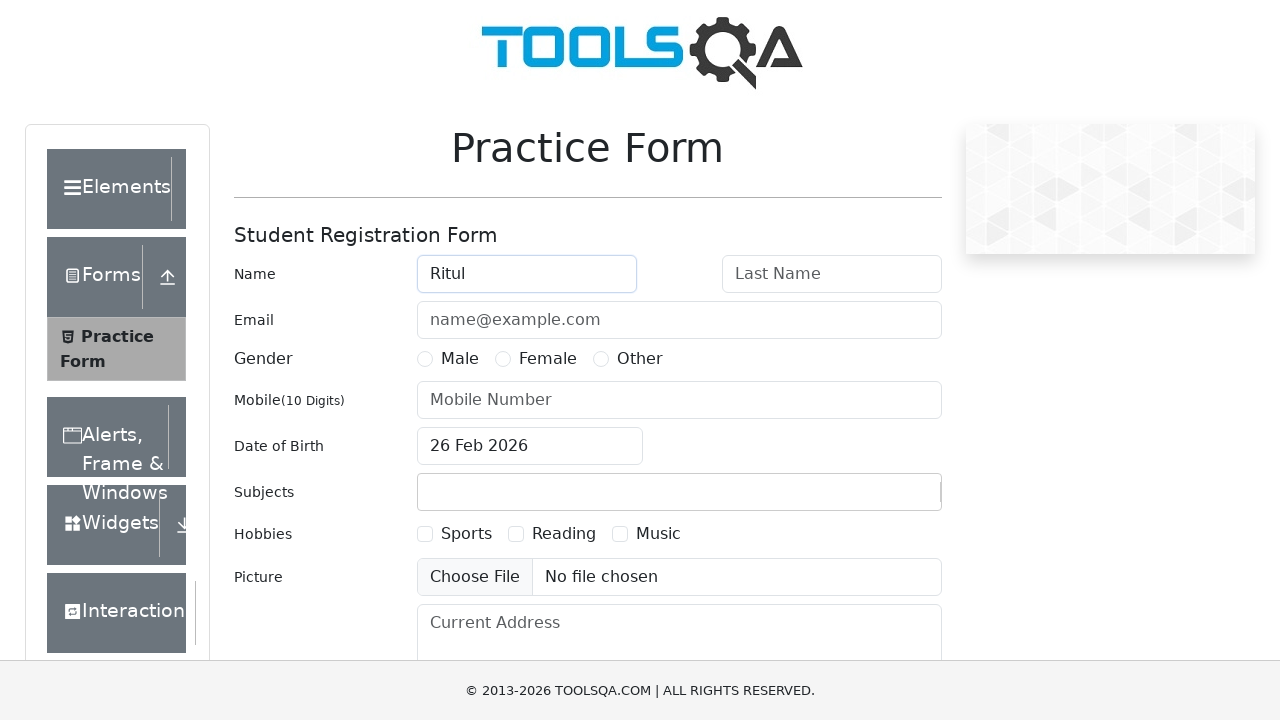

Filled last name field with 'Kharva' on #lastName
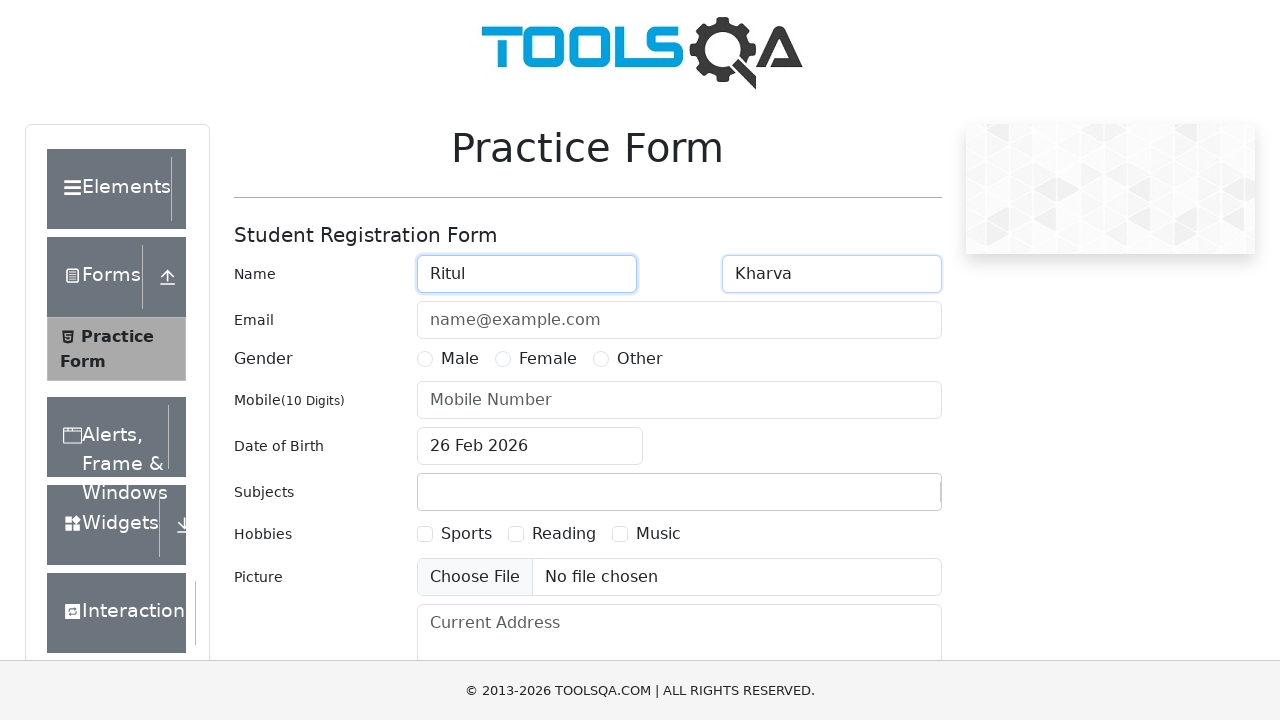

Filled email field with 'ritul@gmail.com' on #userEmail
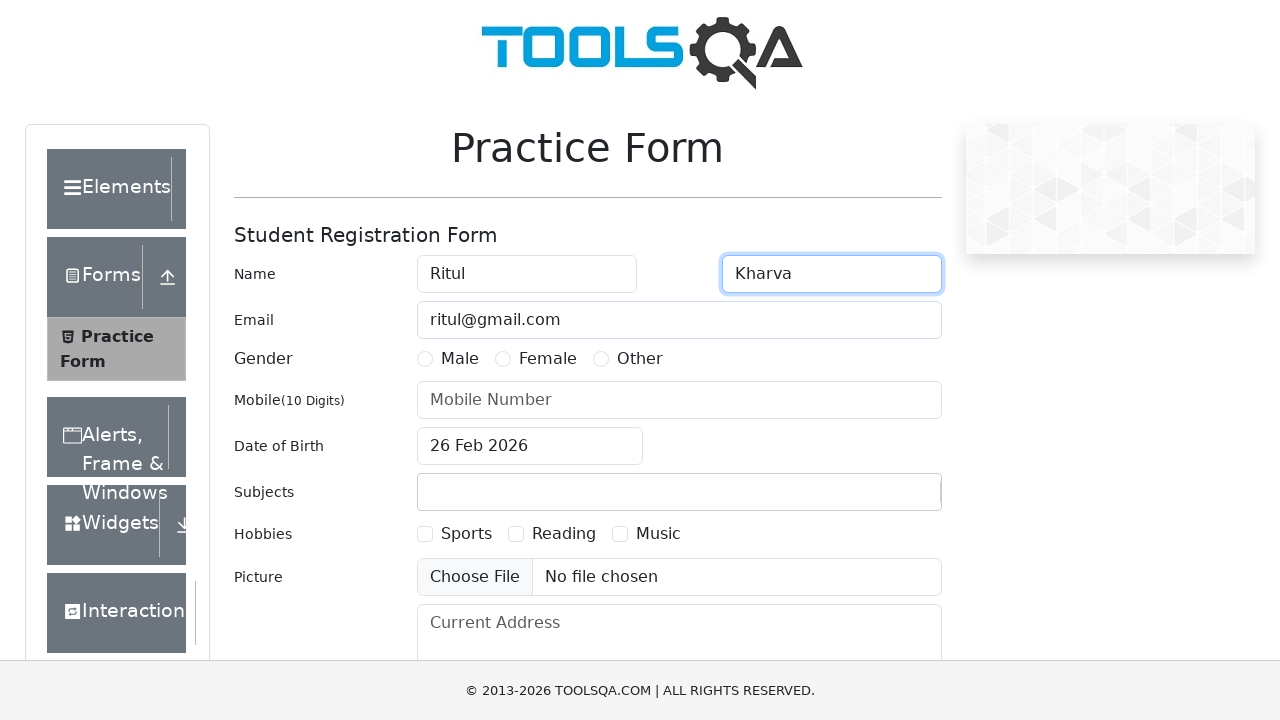

Selected Male gender radio button at (460, 359) on xpath=//label[@for='gender-radio-1']
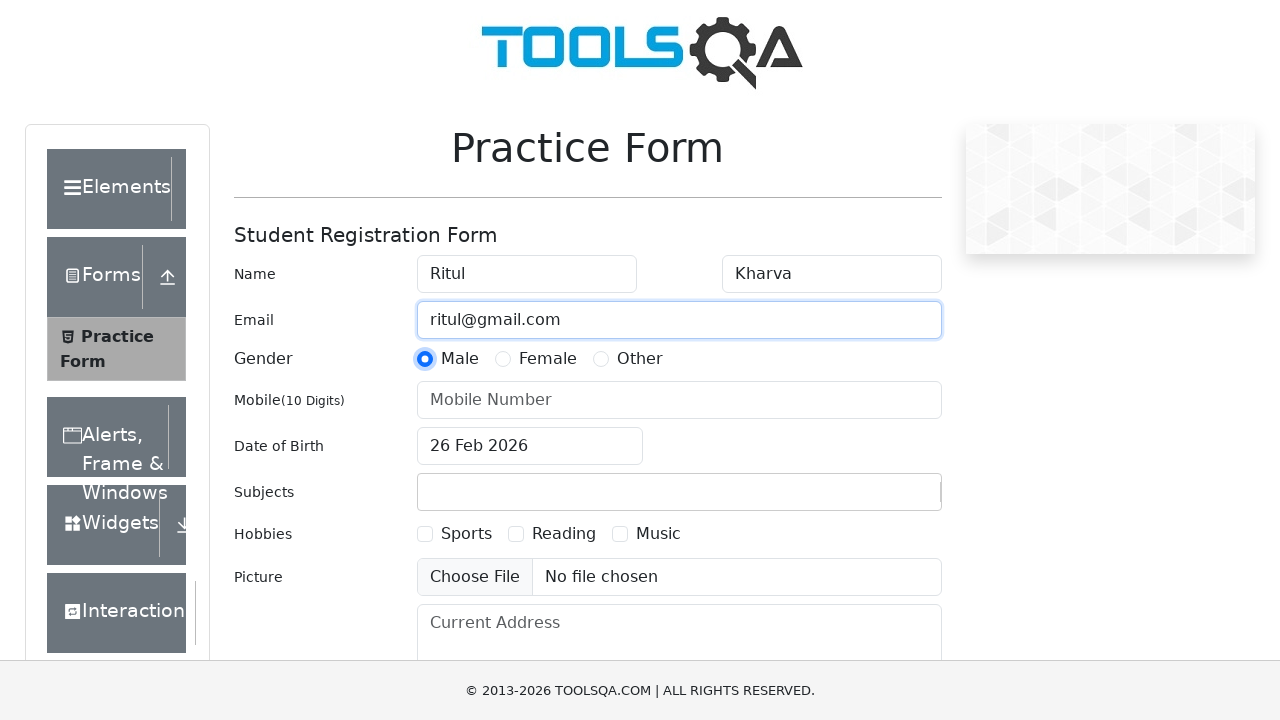

Filled phone number field with '8369391742' on #userNumber
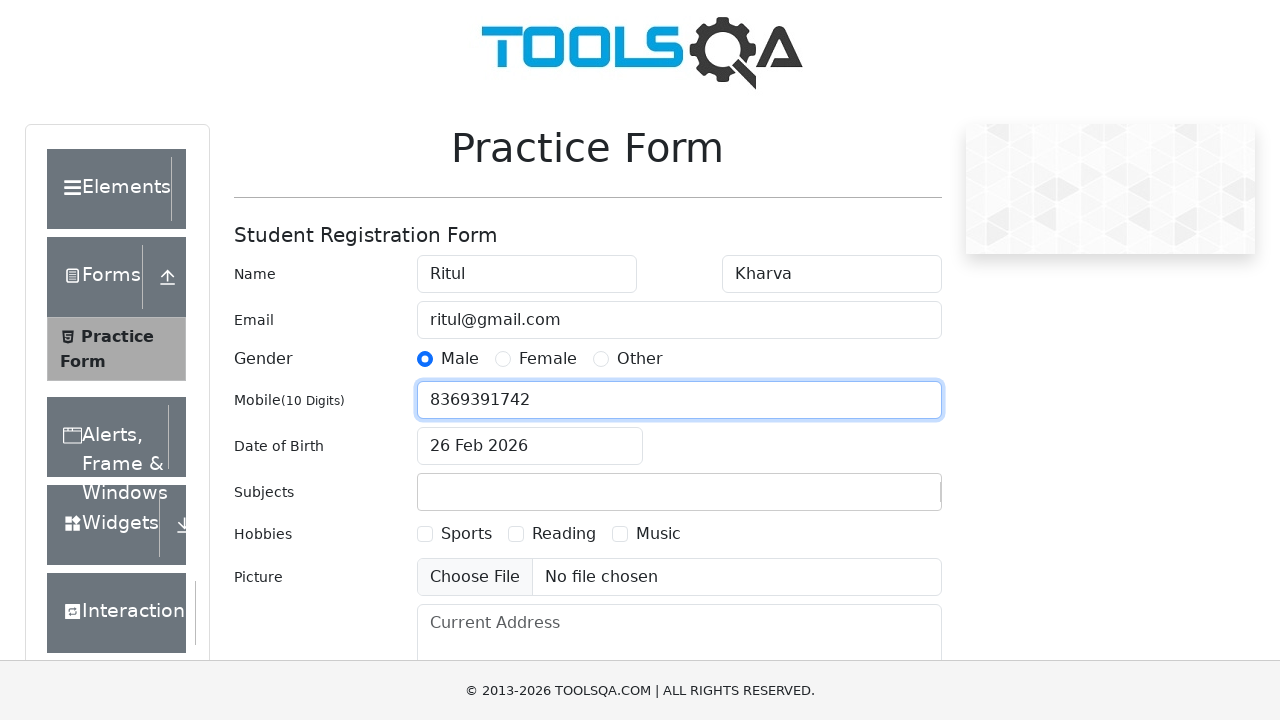

Opened date picker at (530, 446) on #dateOfBirthInput
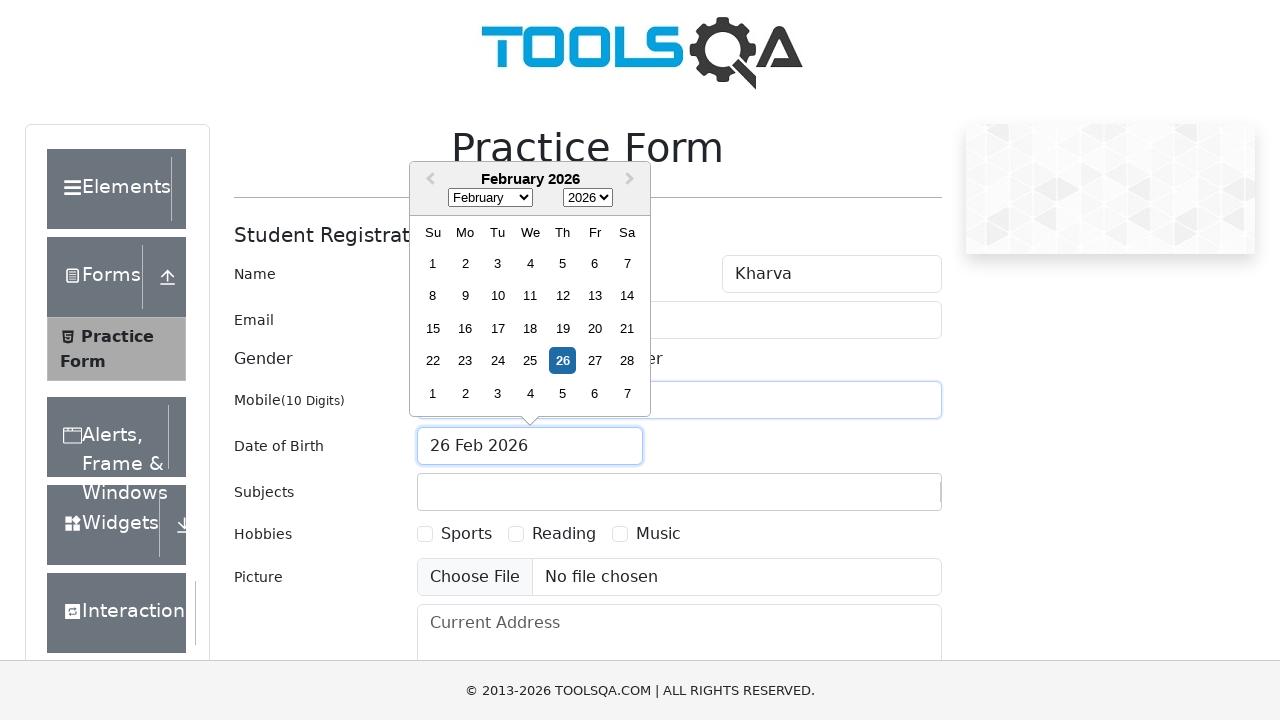

Selected October from month dropdown on .react-datepicker__month-select
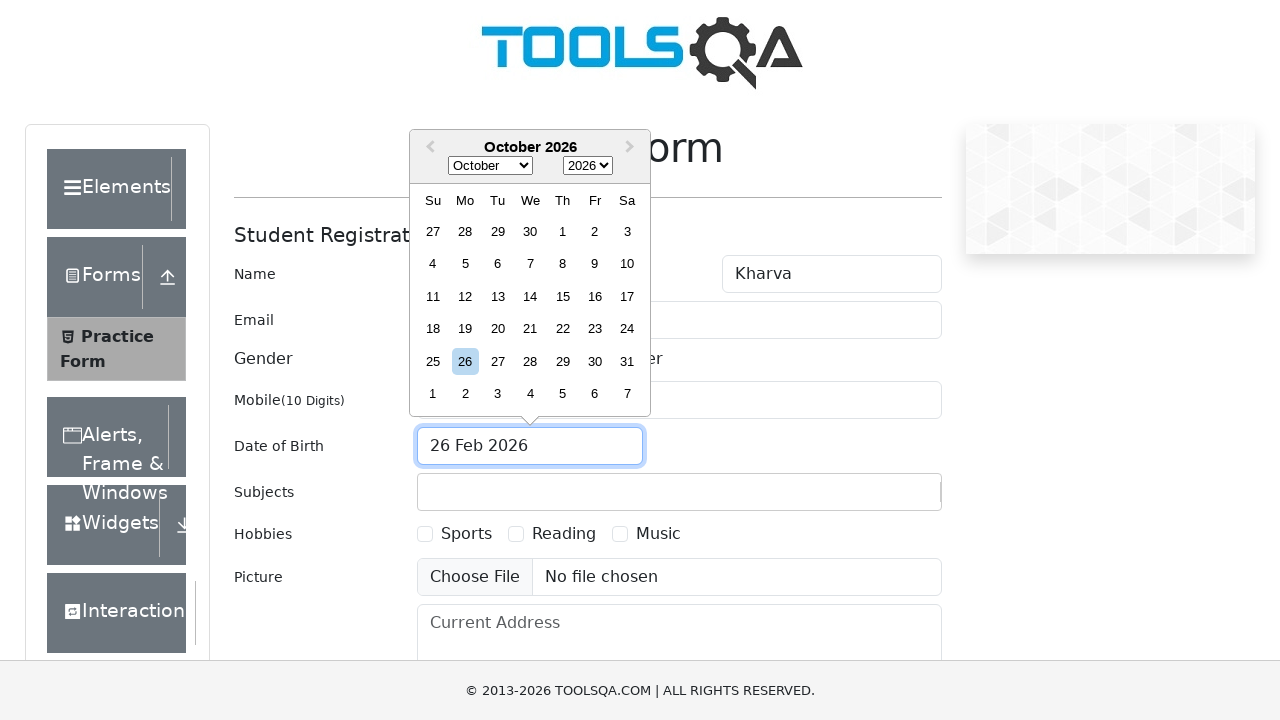

Selected 2022 from year dropdown on .react-datepicker__year-select
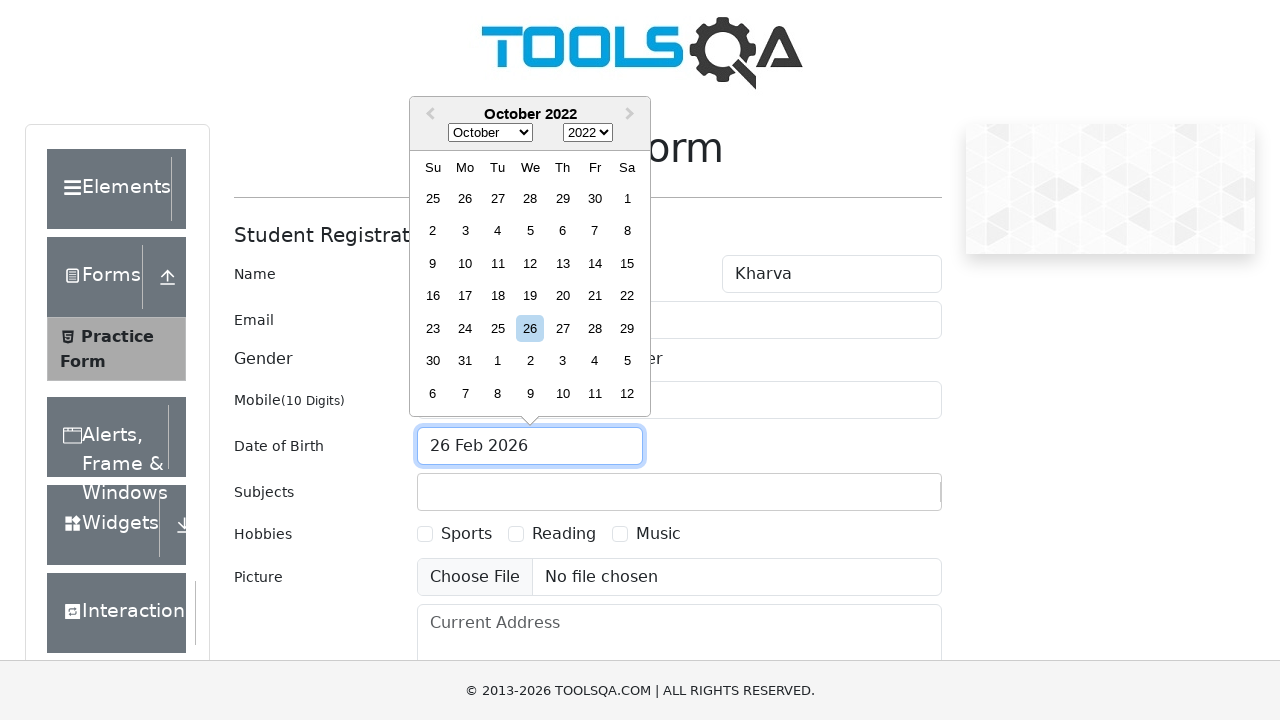

Selected date 27th October 2022 from date picker at (562, 328) on xpath=//div[@class='react-datepicker__month']/div/div >> nth=32
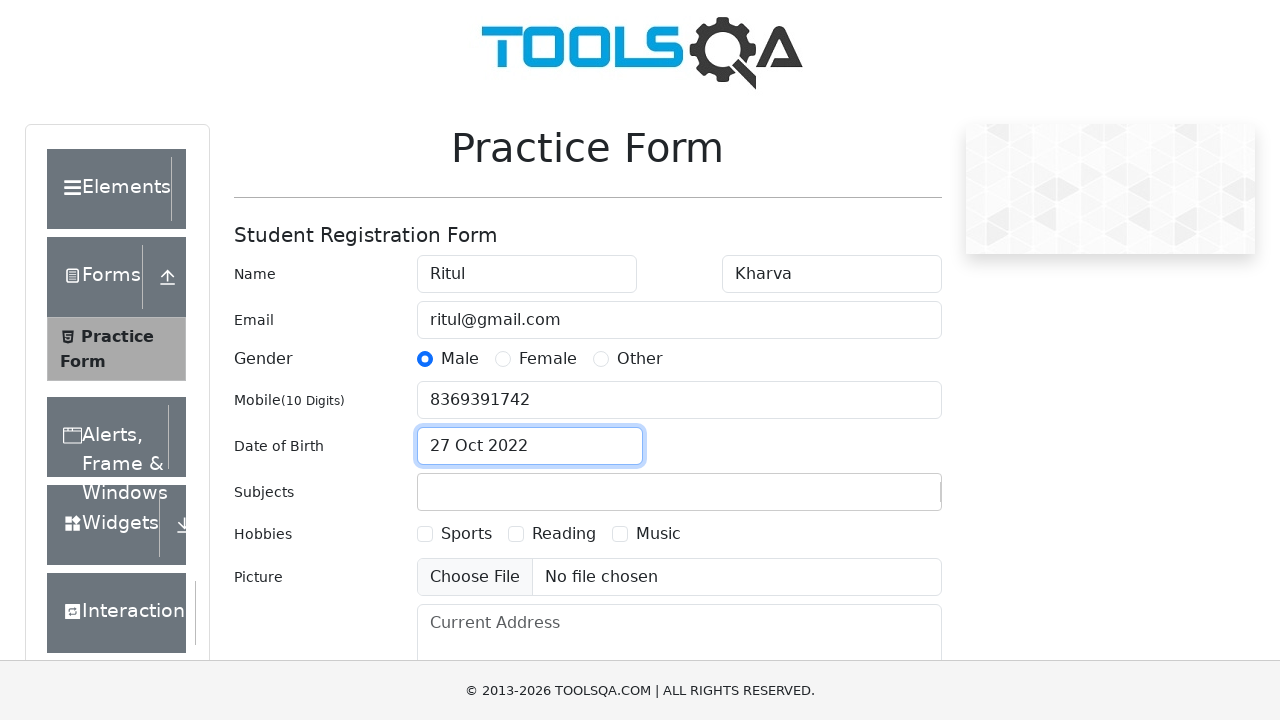

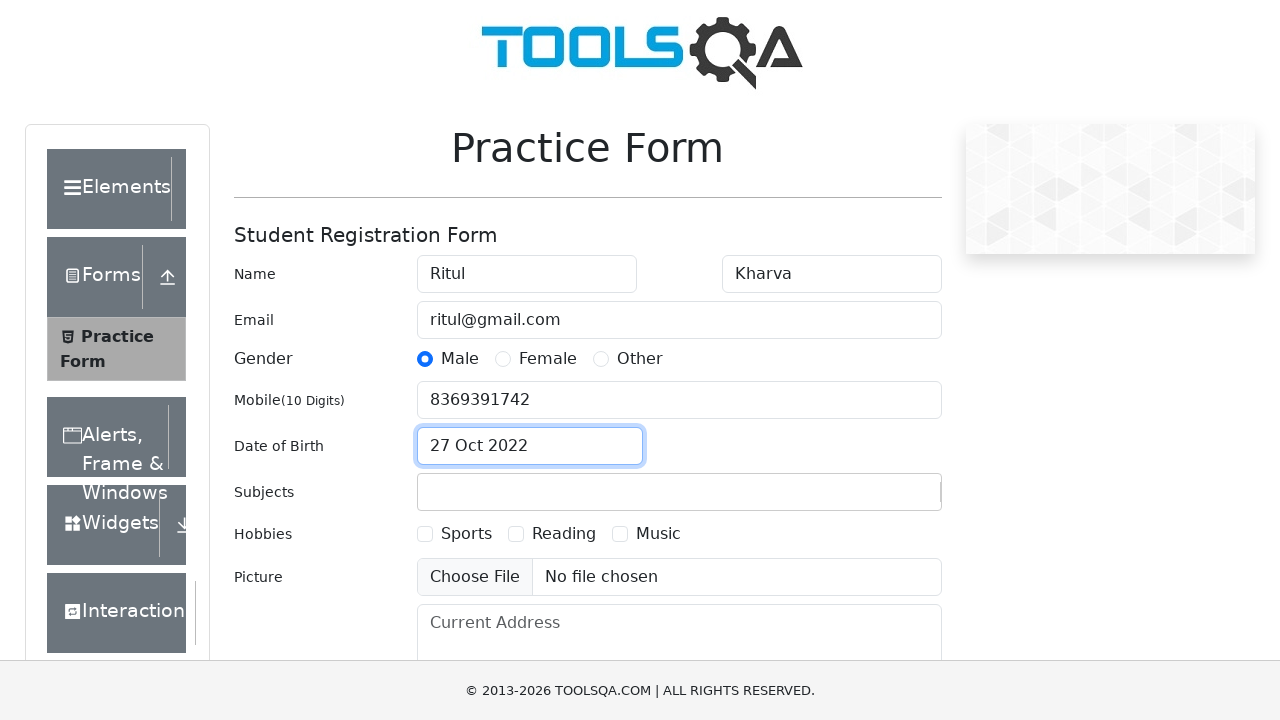